Tests that the Partners menu link in the footer is present and navigates correctly when clicked

Starting URL: https://deens-master.now.sh/

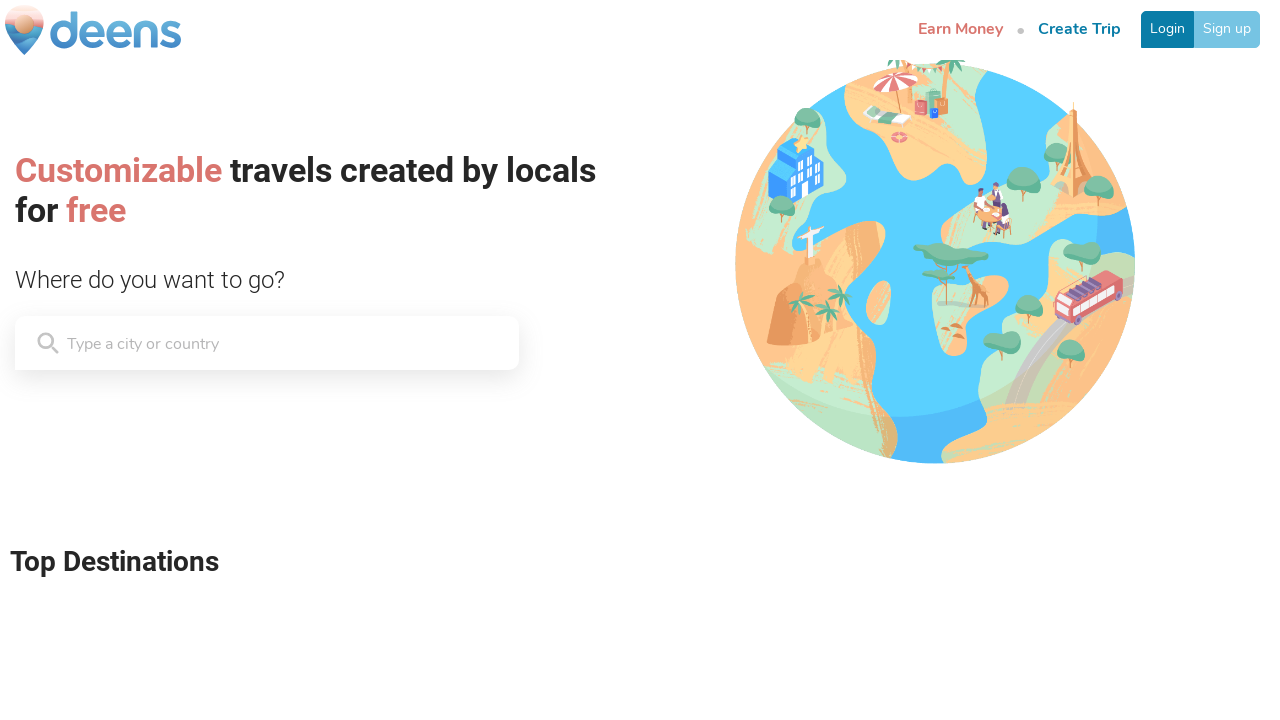

Located Partners menu link in footer
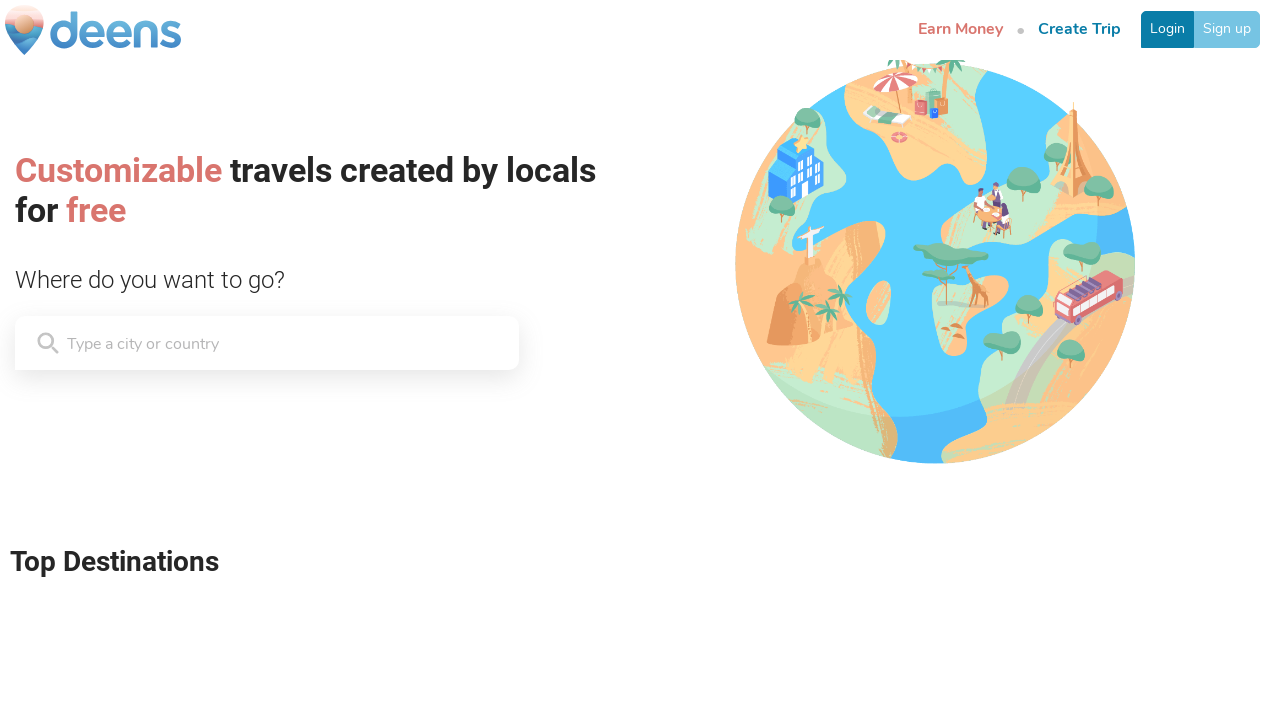

Clicked Partners menu link at (356, 620) on a[href='/about/partners']
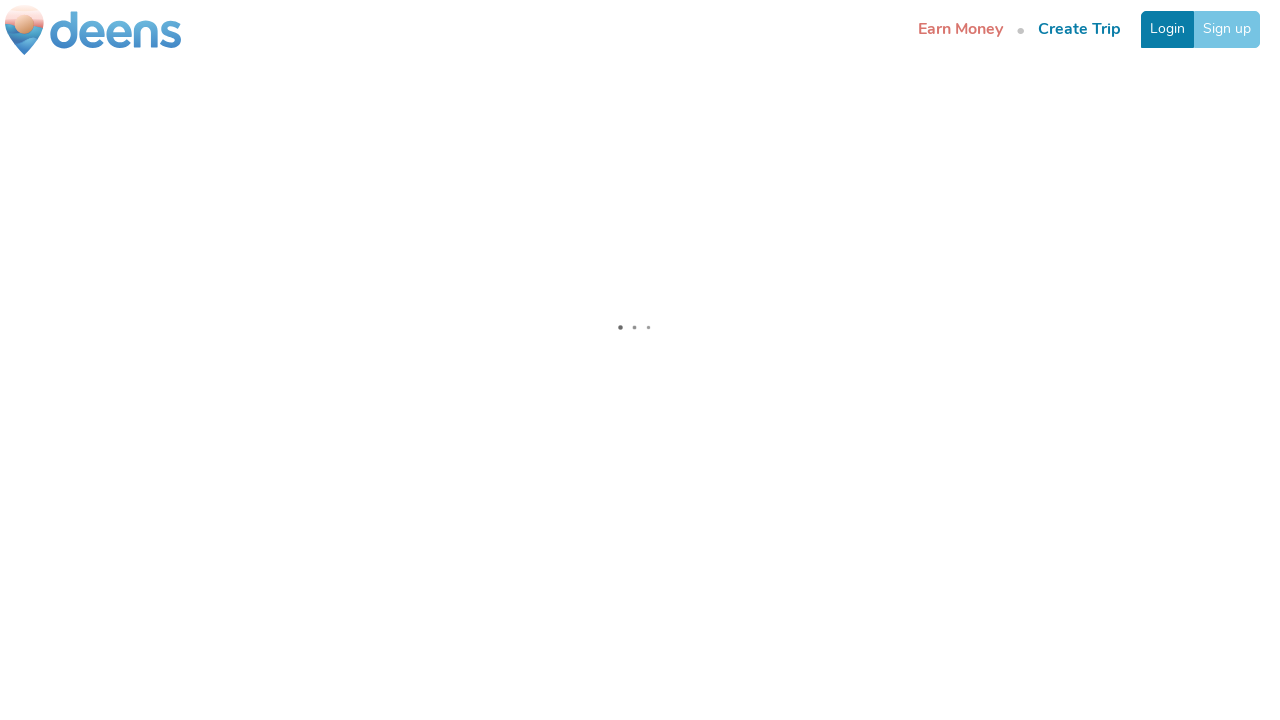

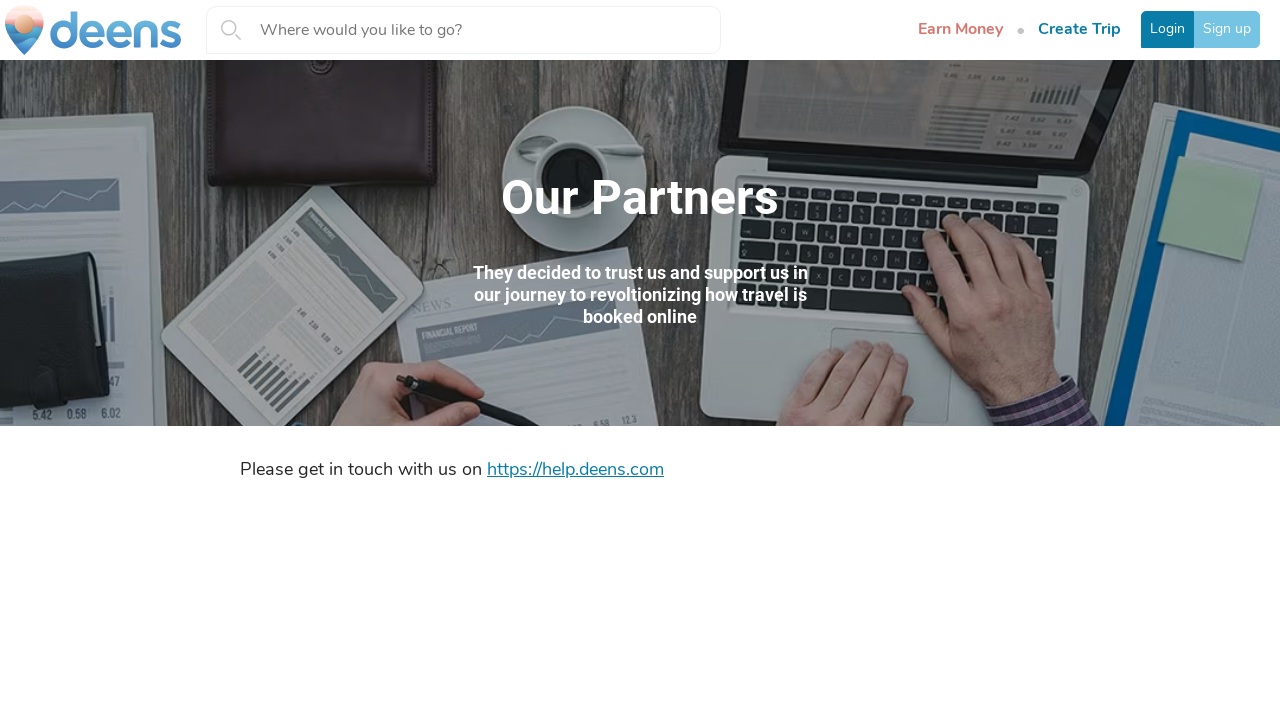